Navigates to the Horizontal Slider page and verifies the header text and subheader content

Starting URL: https://the-internet.herokuapp.com/

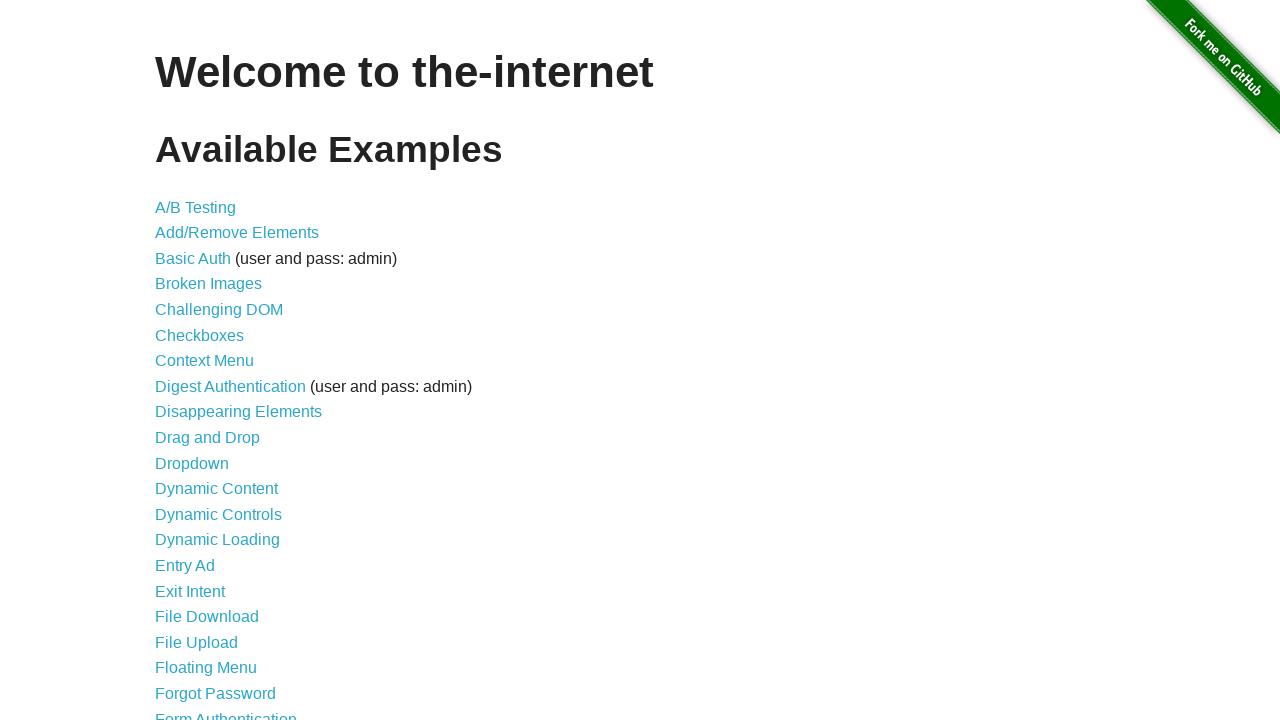

Clicked on Horizontal Slider link at (214, 361) on text='Horizontal Slider'
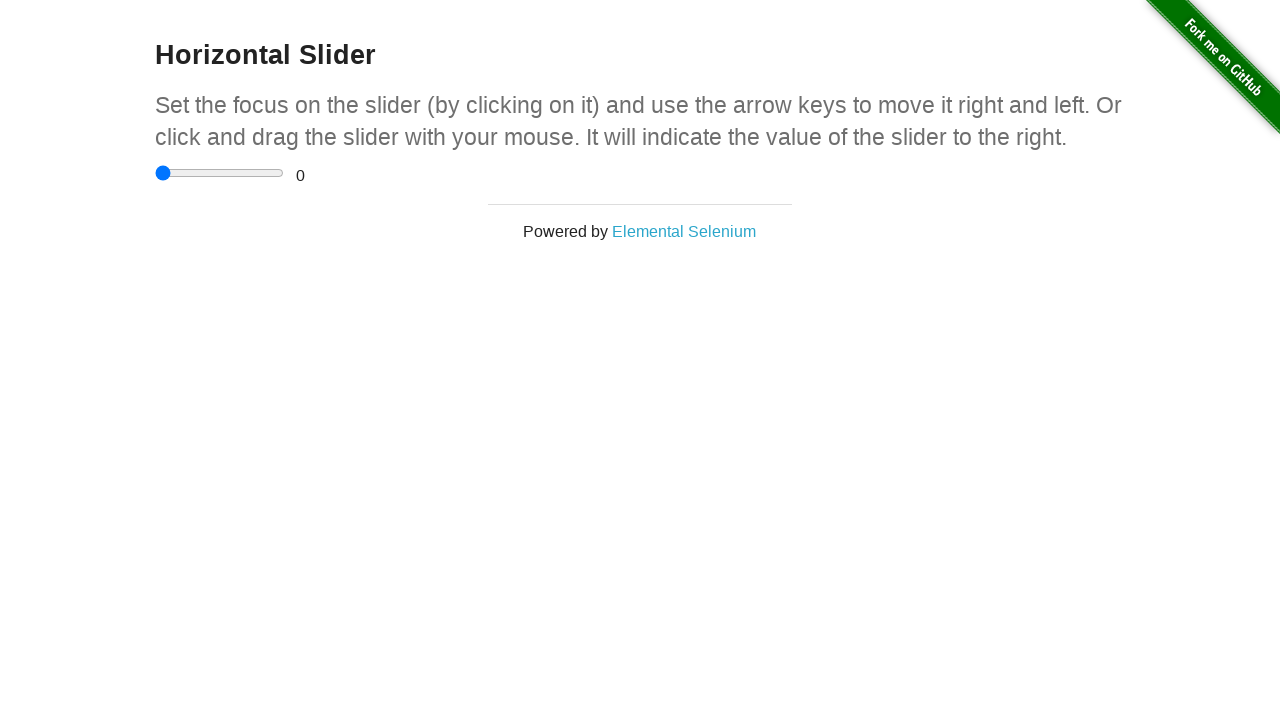

Waited for page to load and header element to be present
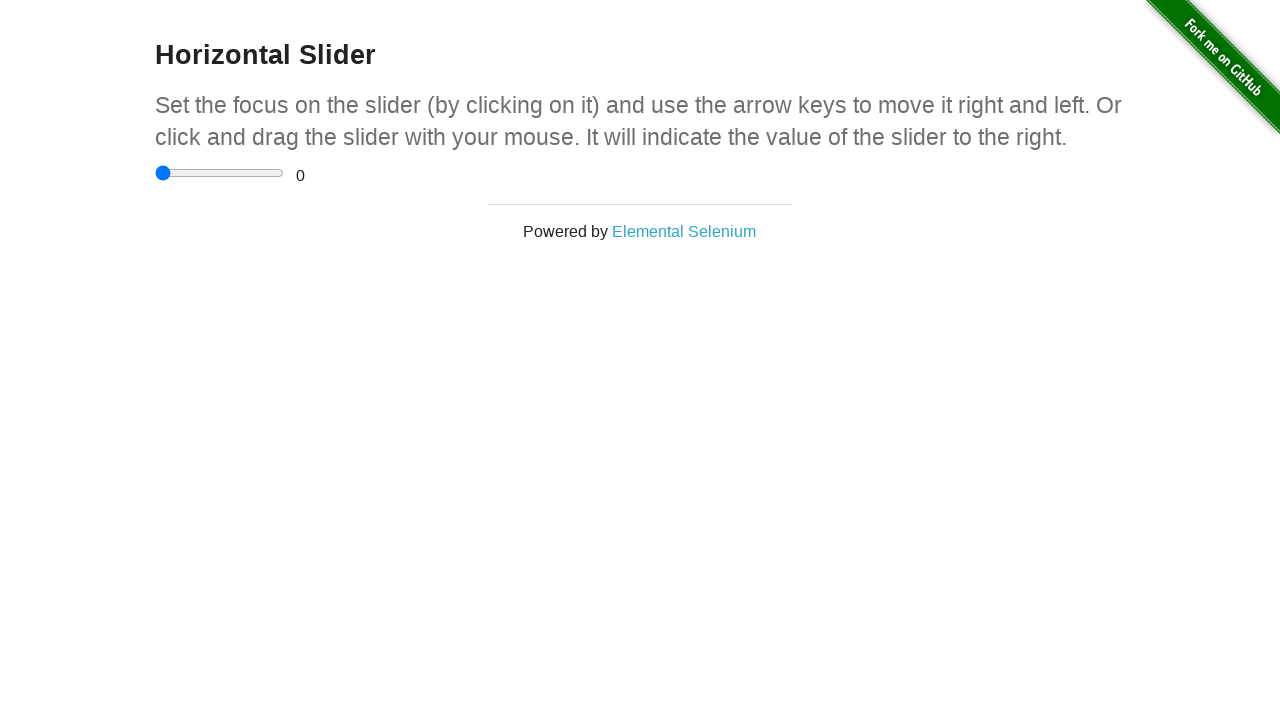

Retrieved header text content
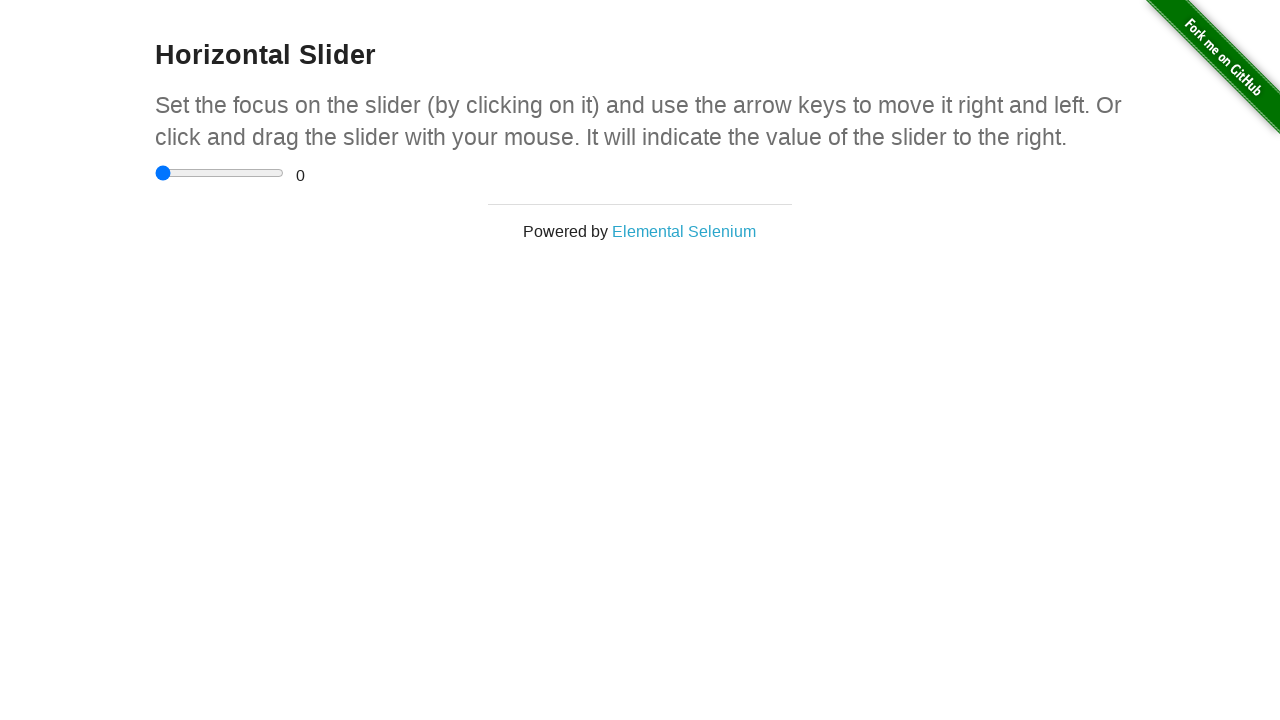

Header verification passed - text matches expected 'Horizontal Slider'
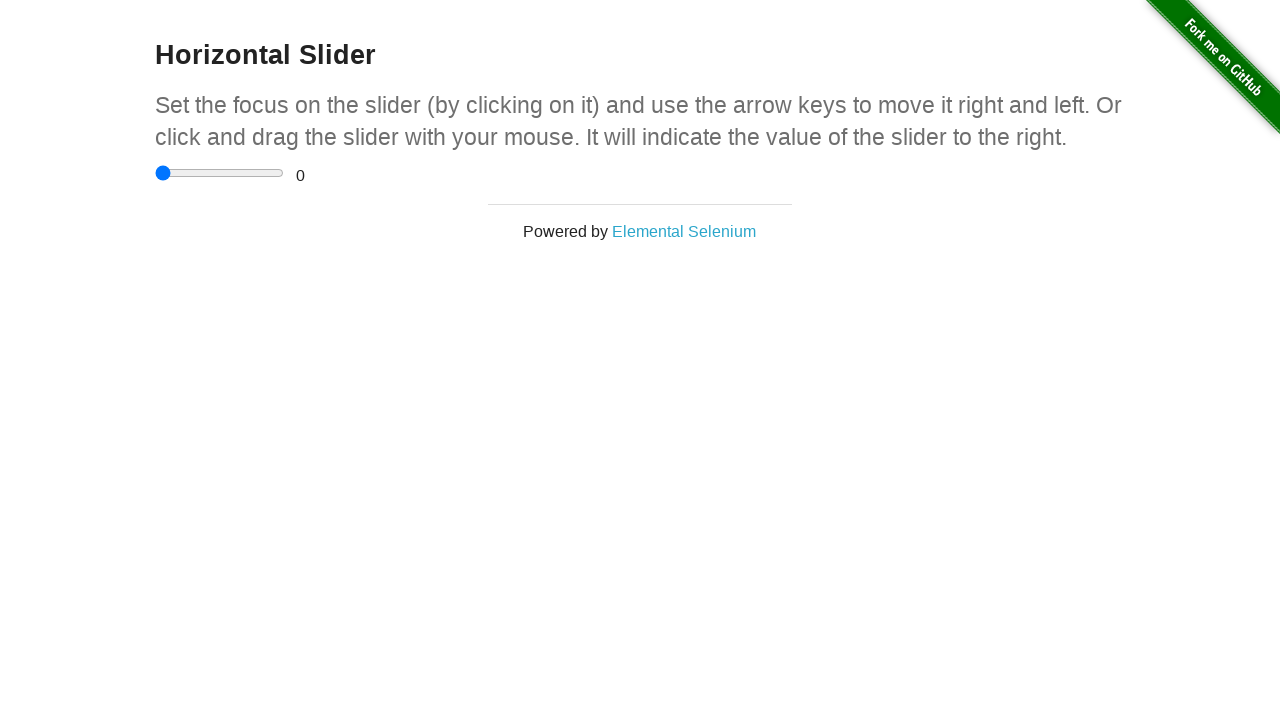

Retrieved subheader text: Set the focus on the slider (by clicking on it) and use the arrow keys to move it right and left. Or click and drag the slider with your mouse. It will indicate the value of the slider to the right.
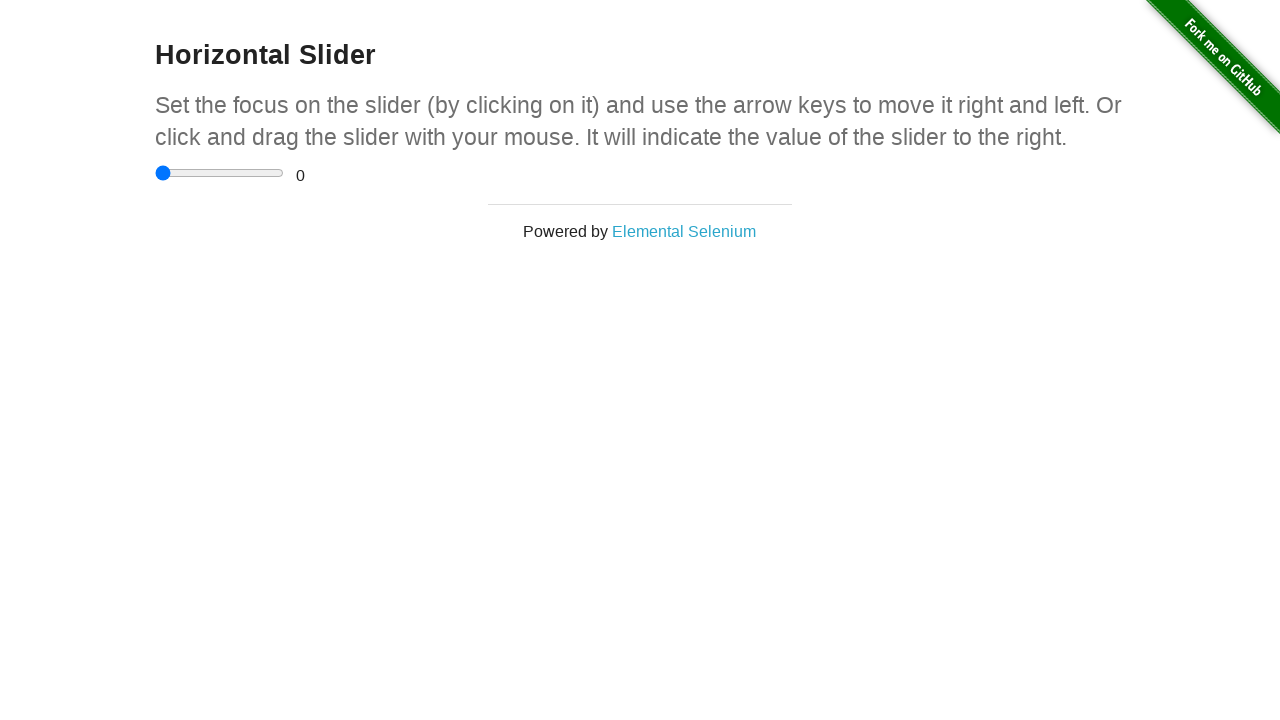

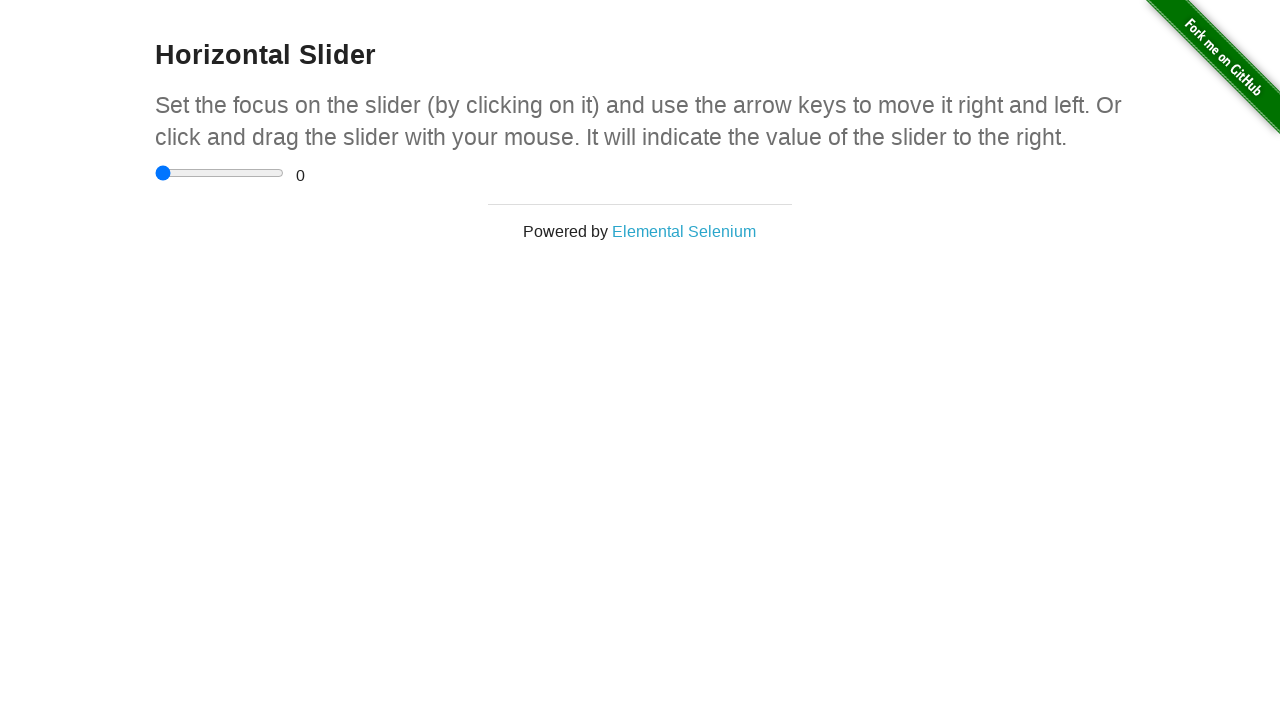